Navigates to the Time and Date world clock page and verifies that the world clock table is present and contains rows of data.

Starting URL: http://www.timeanddate.com/worldclock/

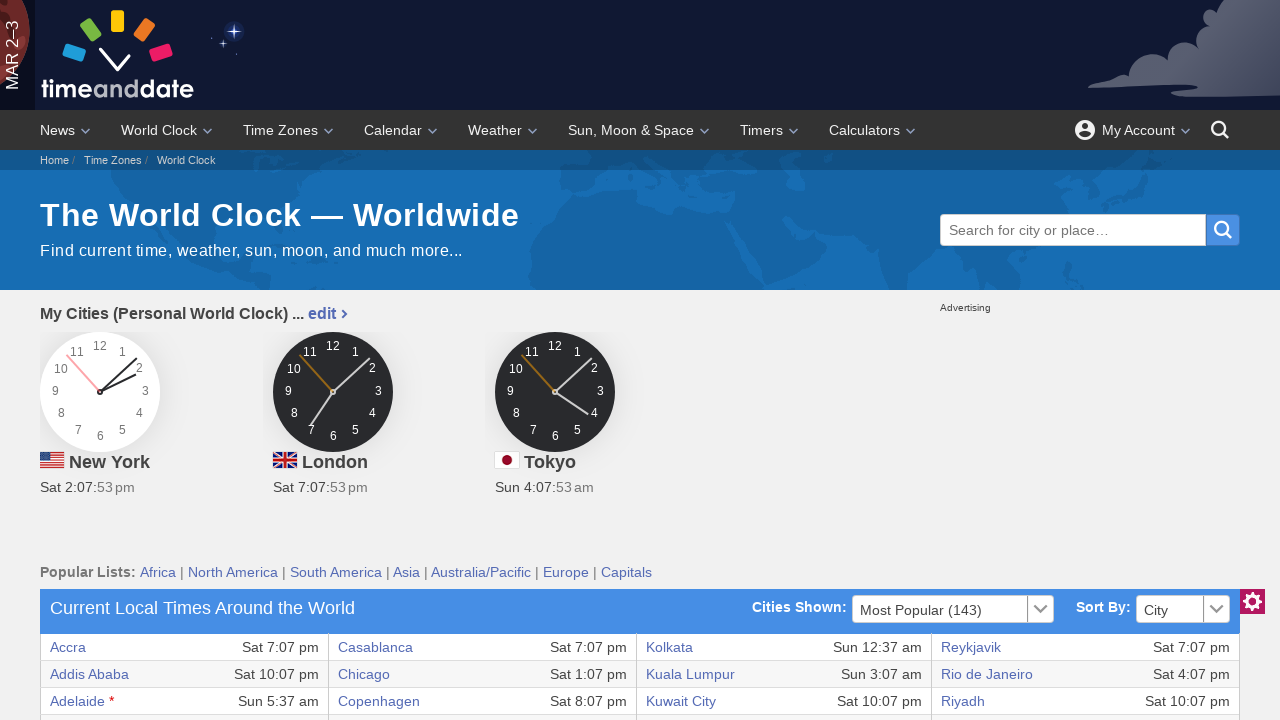

Navigated to Time and Date world clock page
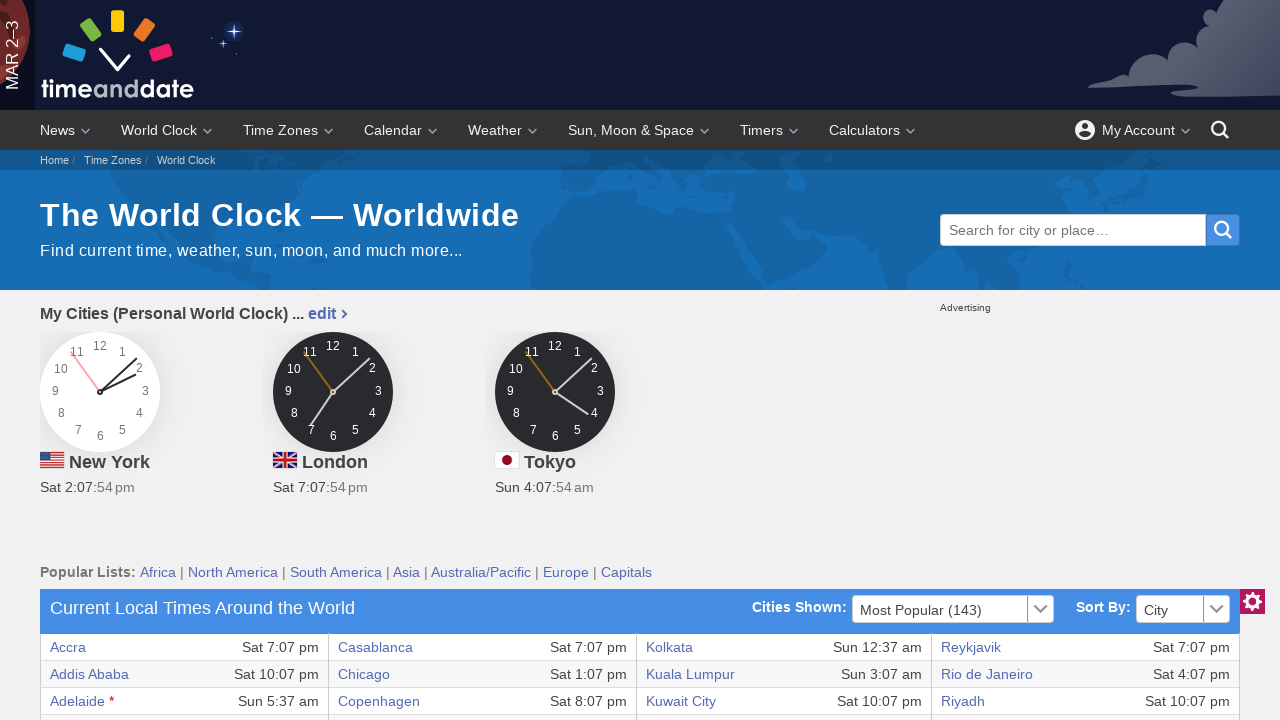

World clock table element loaded
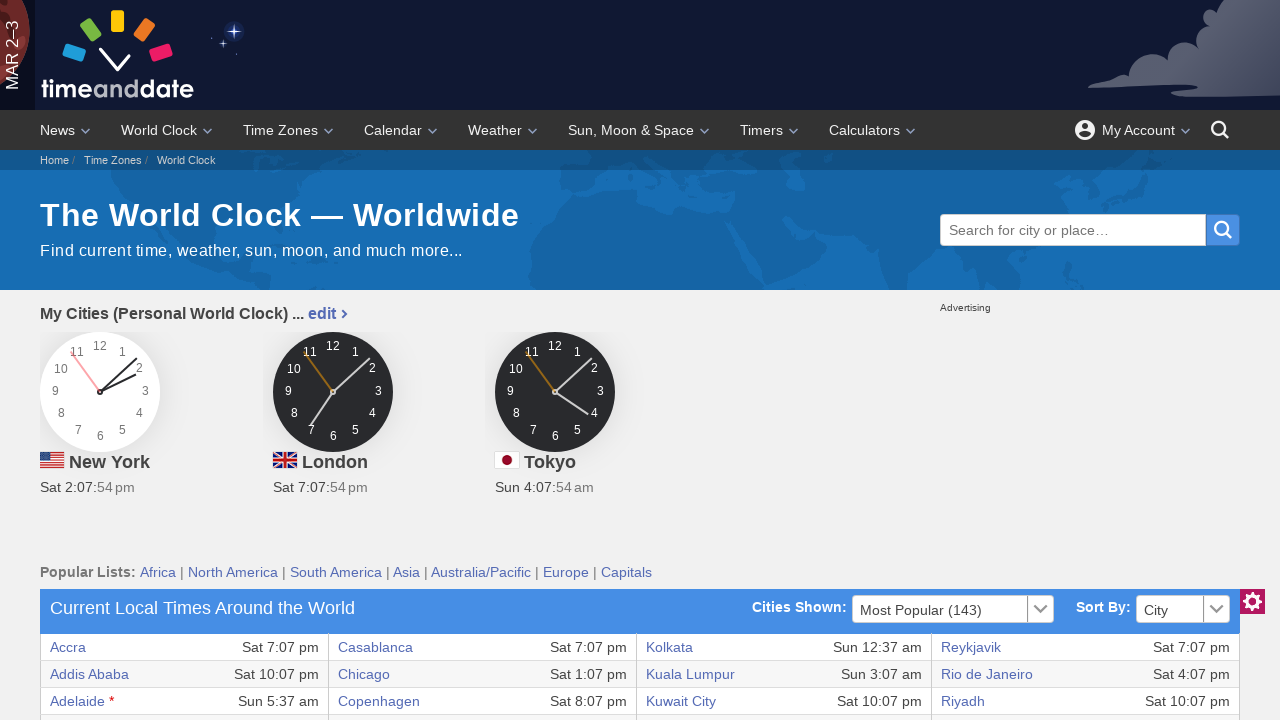

Located the world clock table
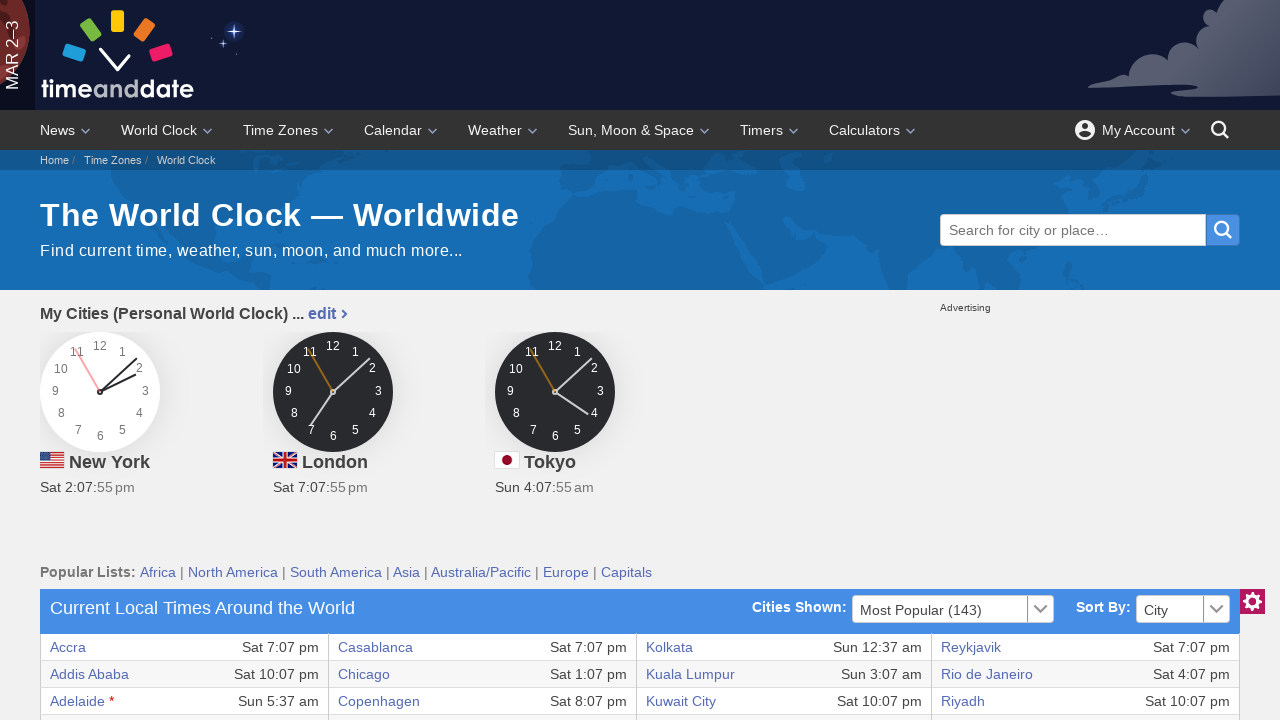

Located all table rows
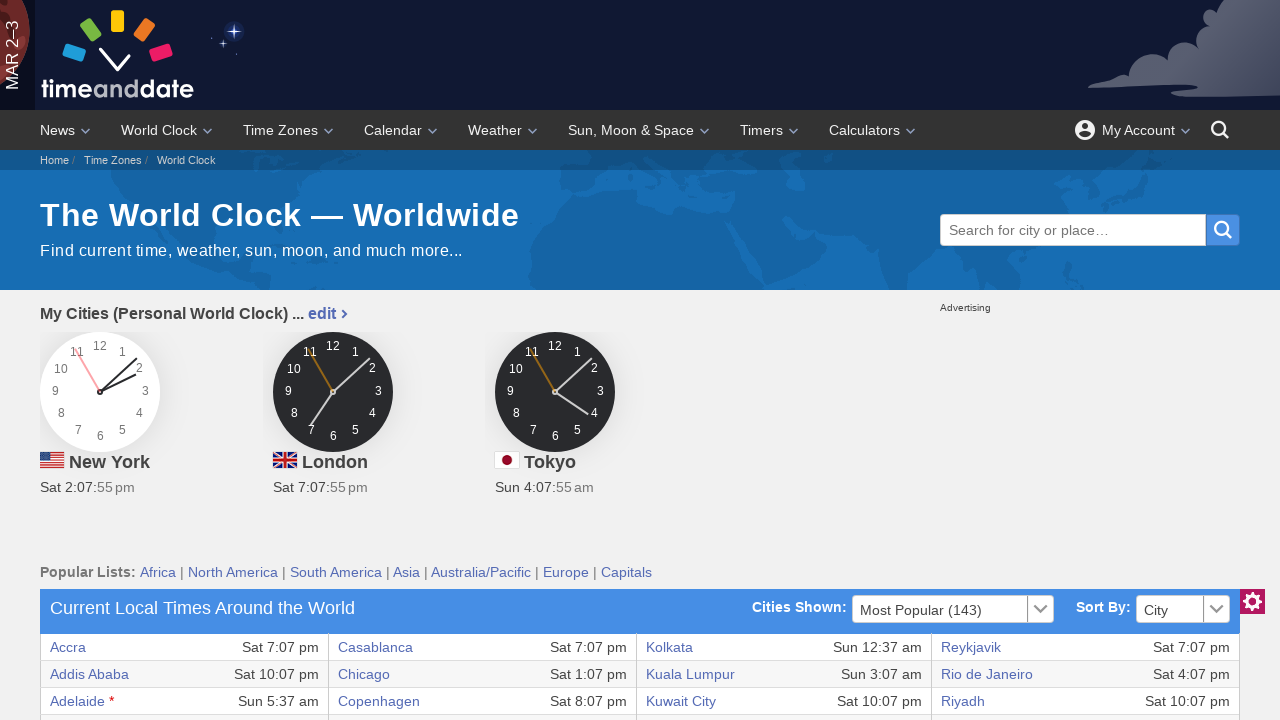

Verified table contains data rows
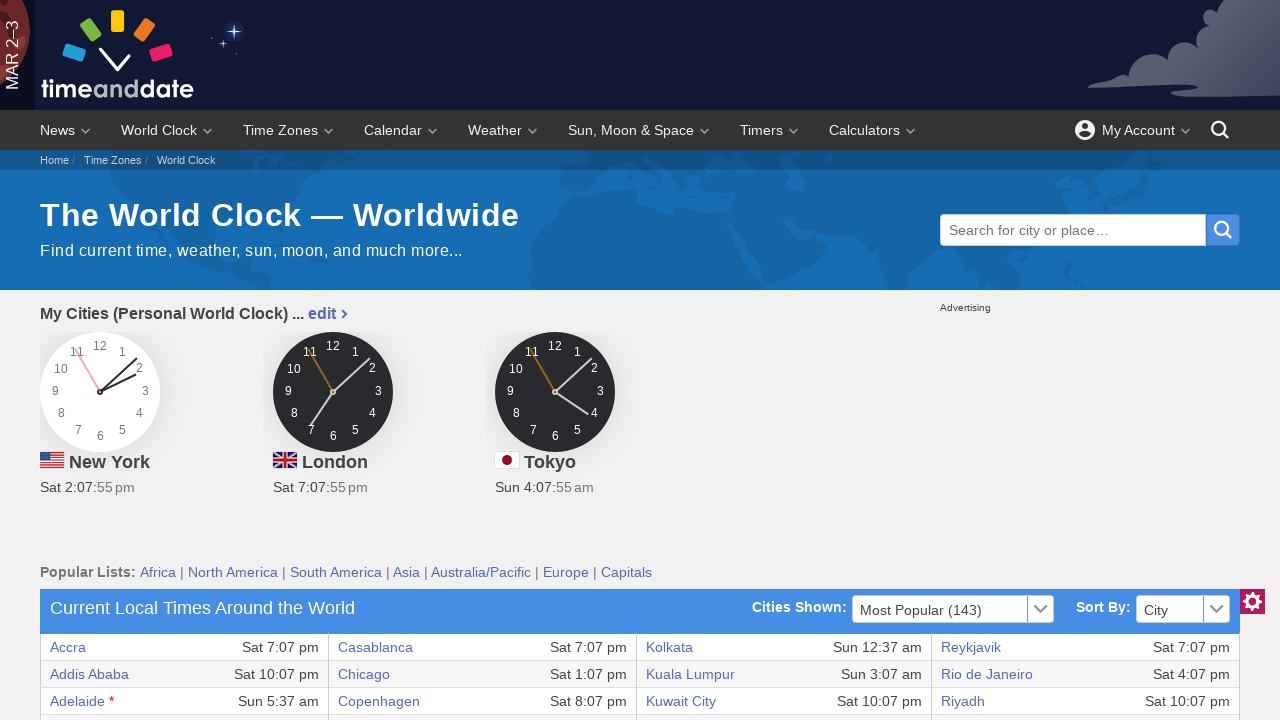

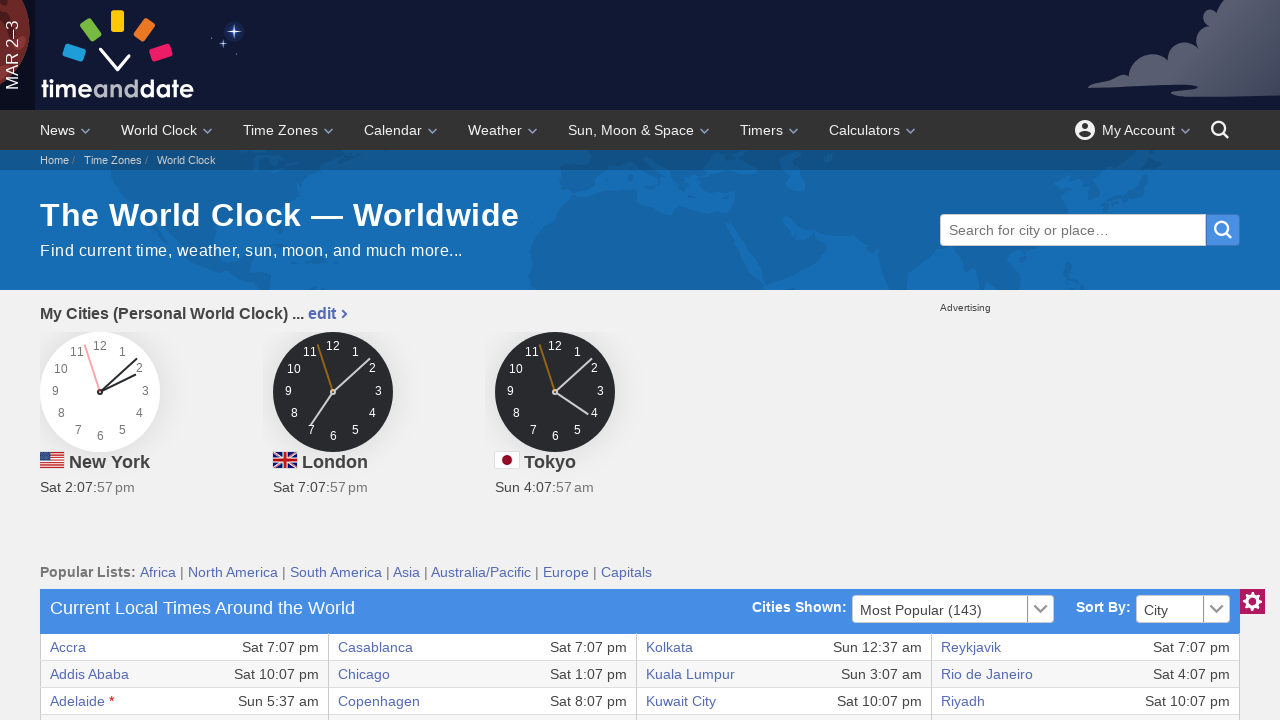